Navigates to forgot password page and fills in an email address

Starting URL: https://the-internet.herokuapp.com/

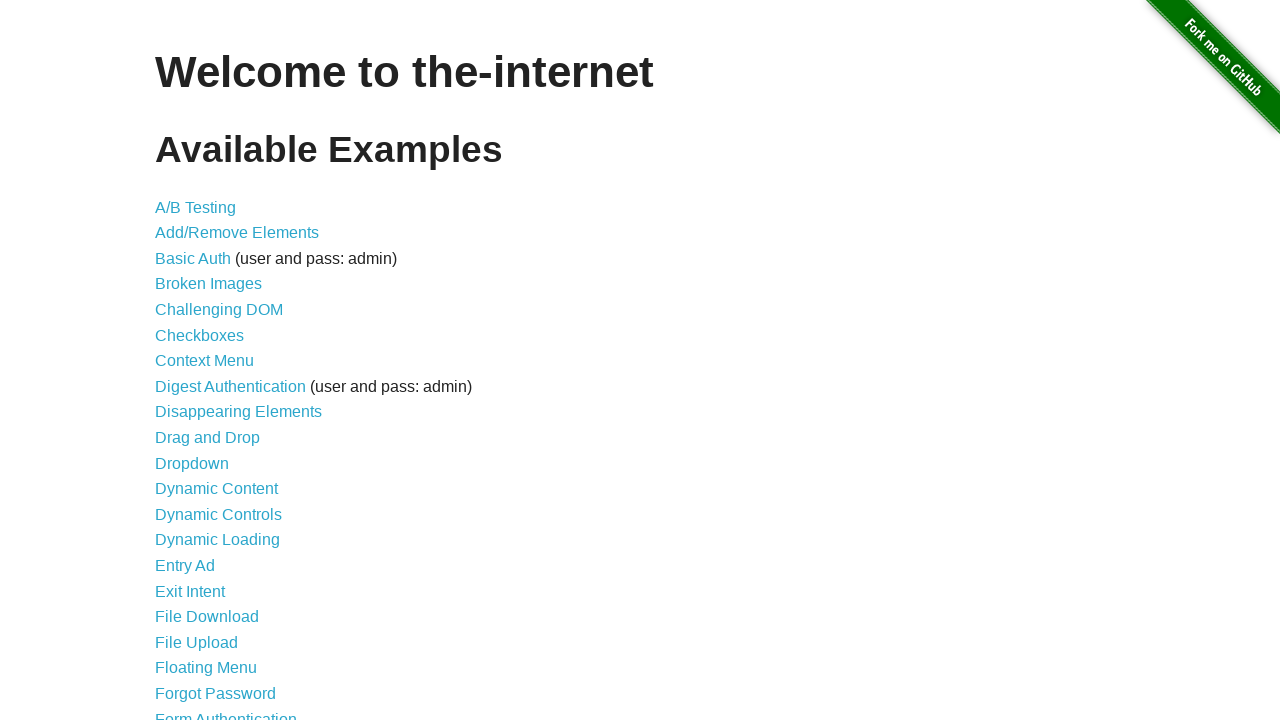

Clicked on forgot password link at (216, 693) on a[href='/forgot_password']
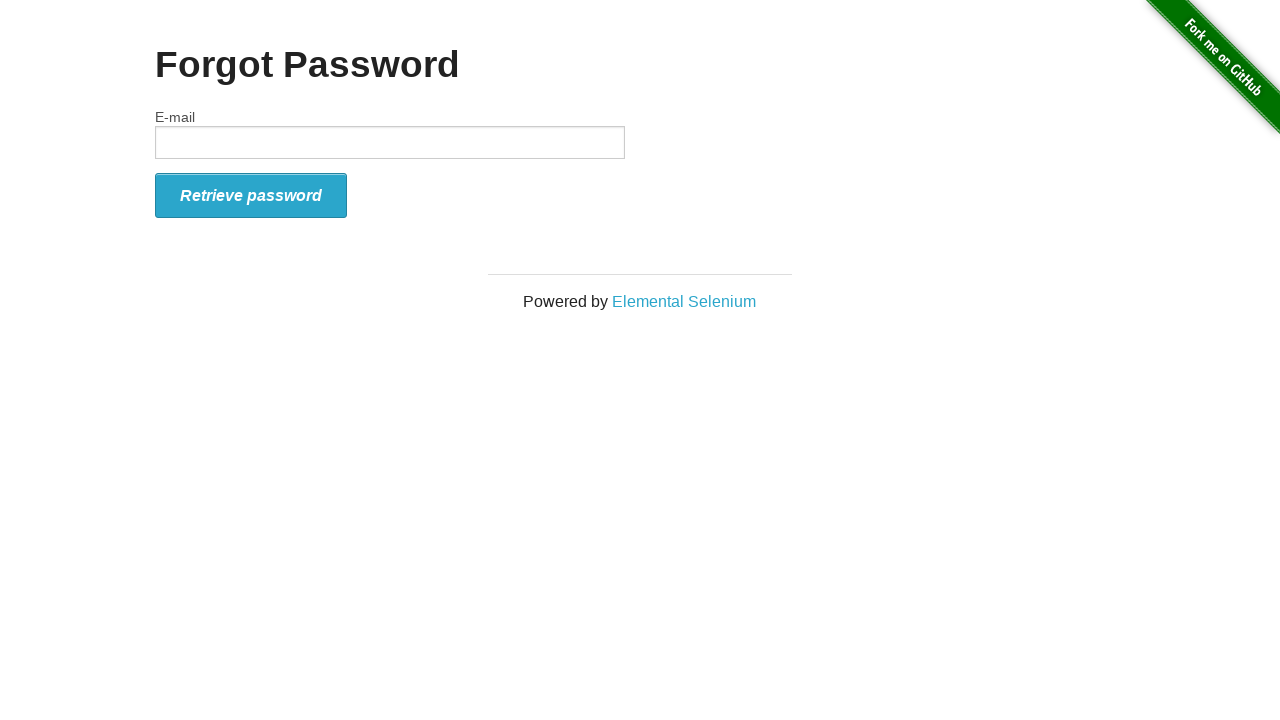

Filled email field with 'mail@mail.com' on #email
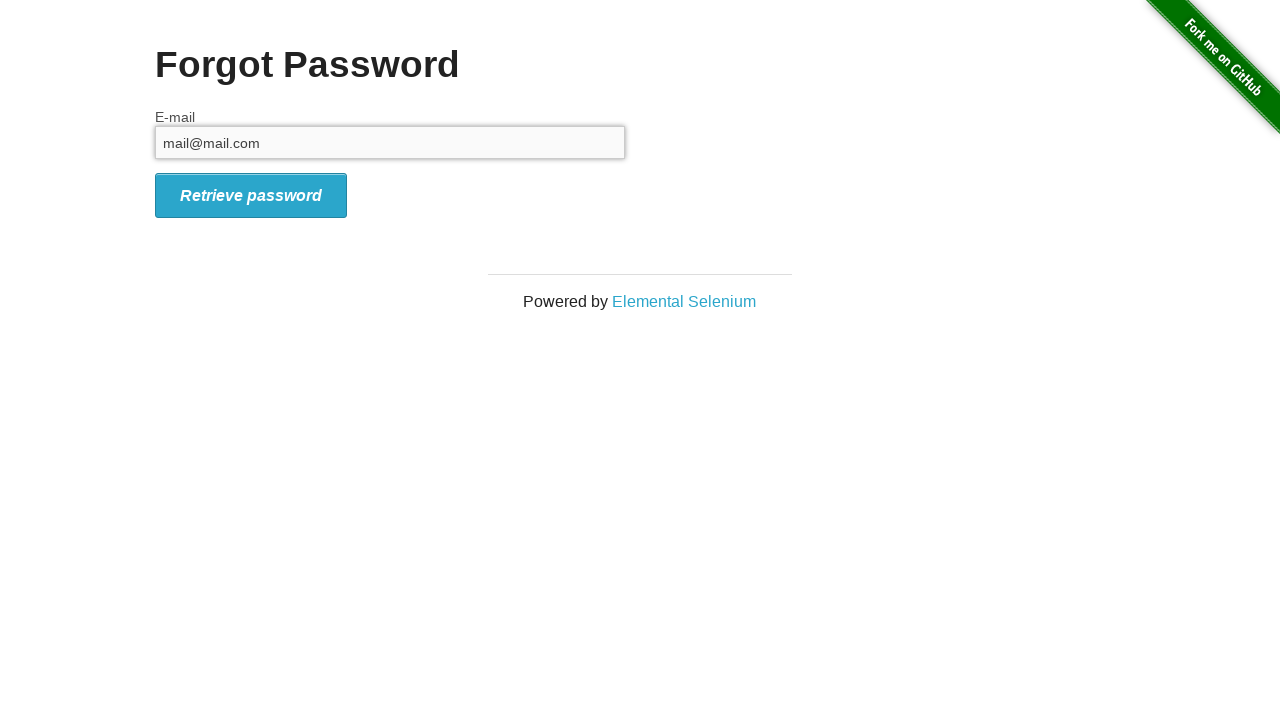

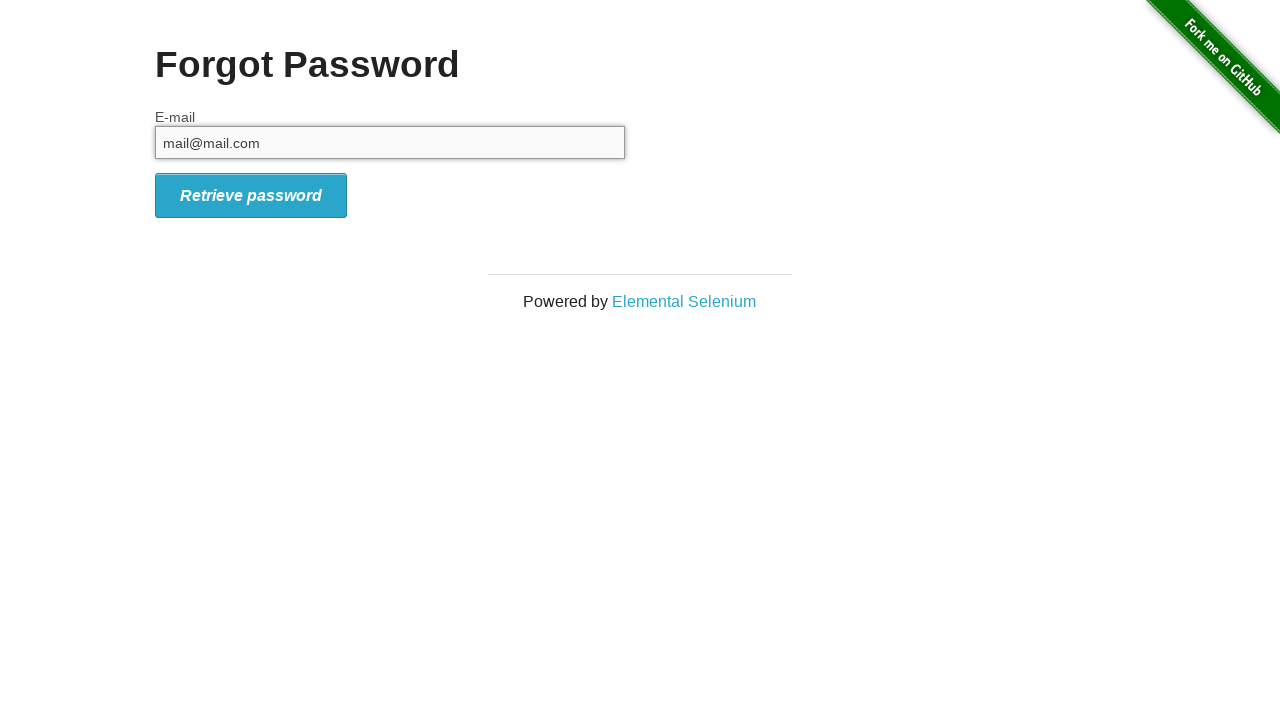